Tests select dropdown functionality by reading two numbers from the page, calculating their sum, selecting the sum value from a dropdown, and submitting the form.

Starting URL: http://suninjuly.github.io/selects1.html

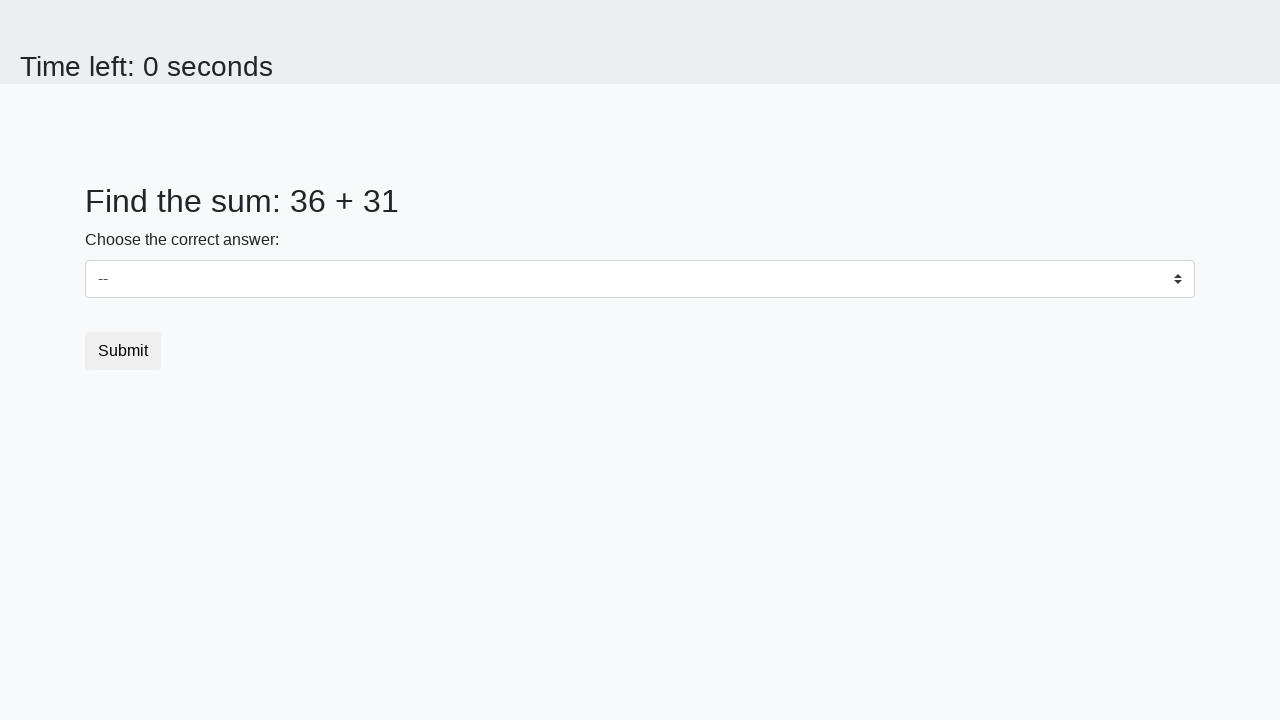

Read first number value from #num1 element
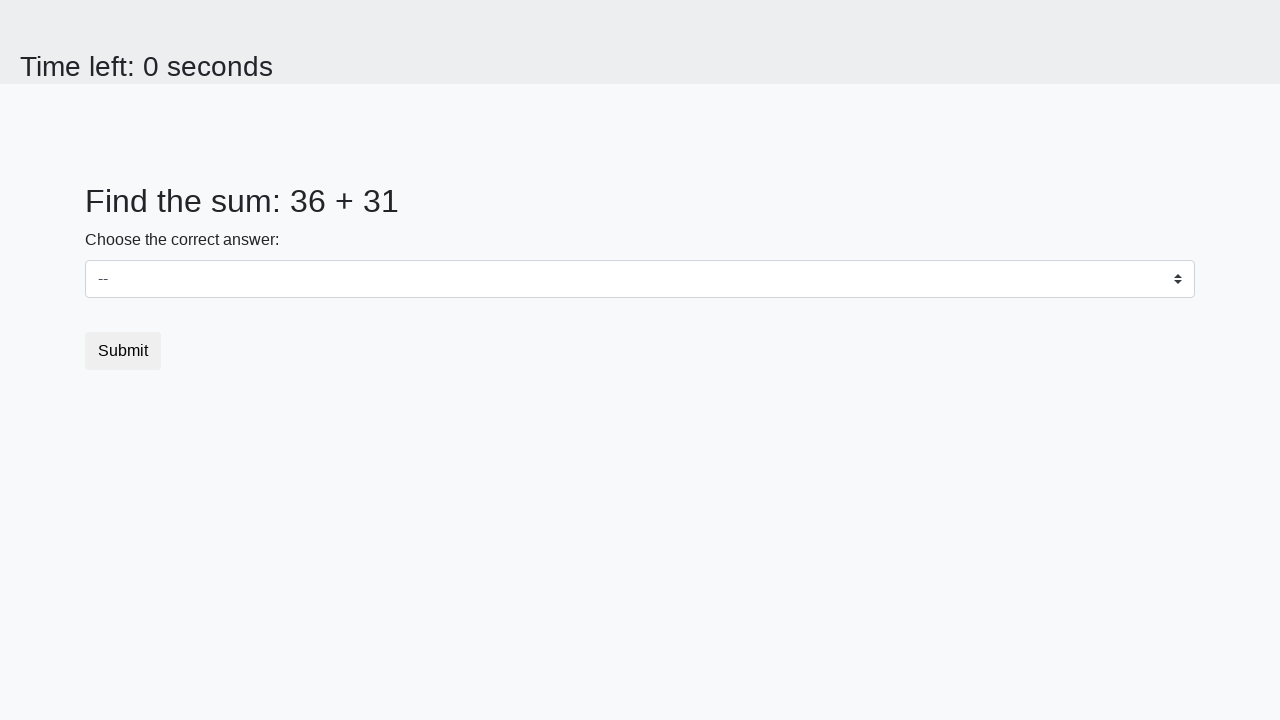

Read second number value from #num2 element
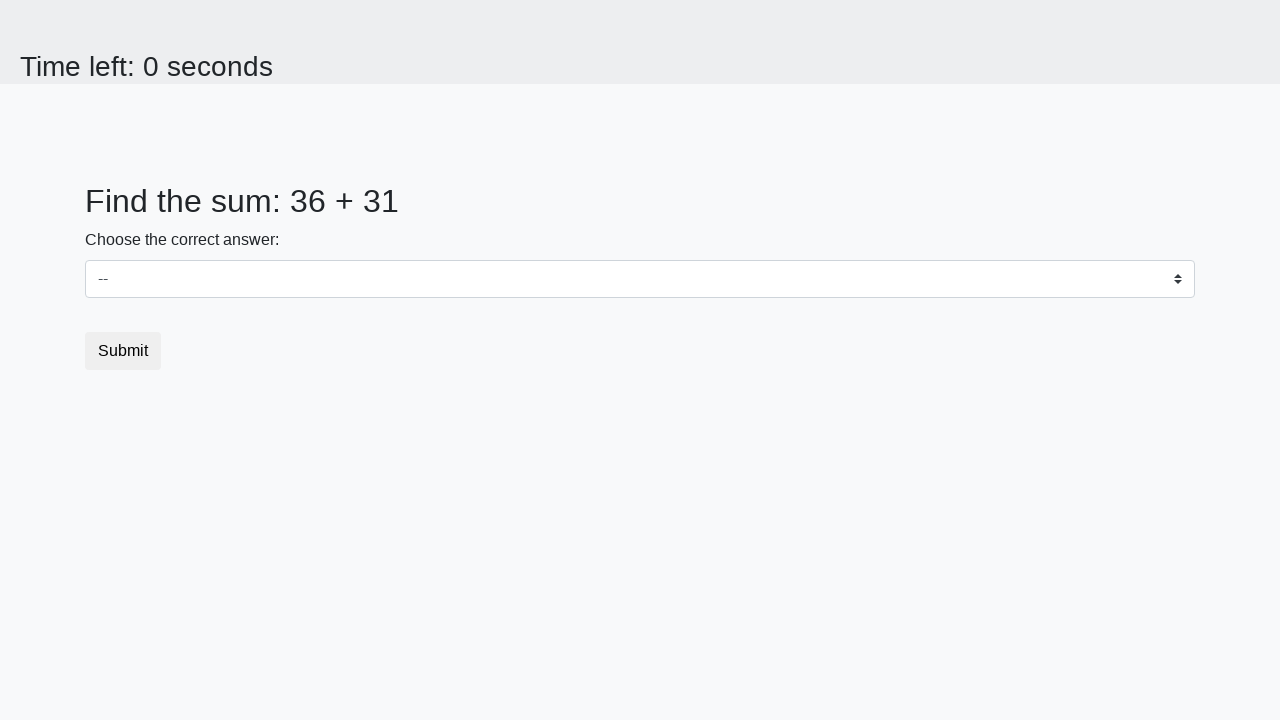

Calculated sum of 36 + 31 = 67
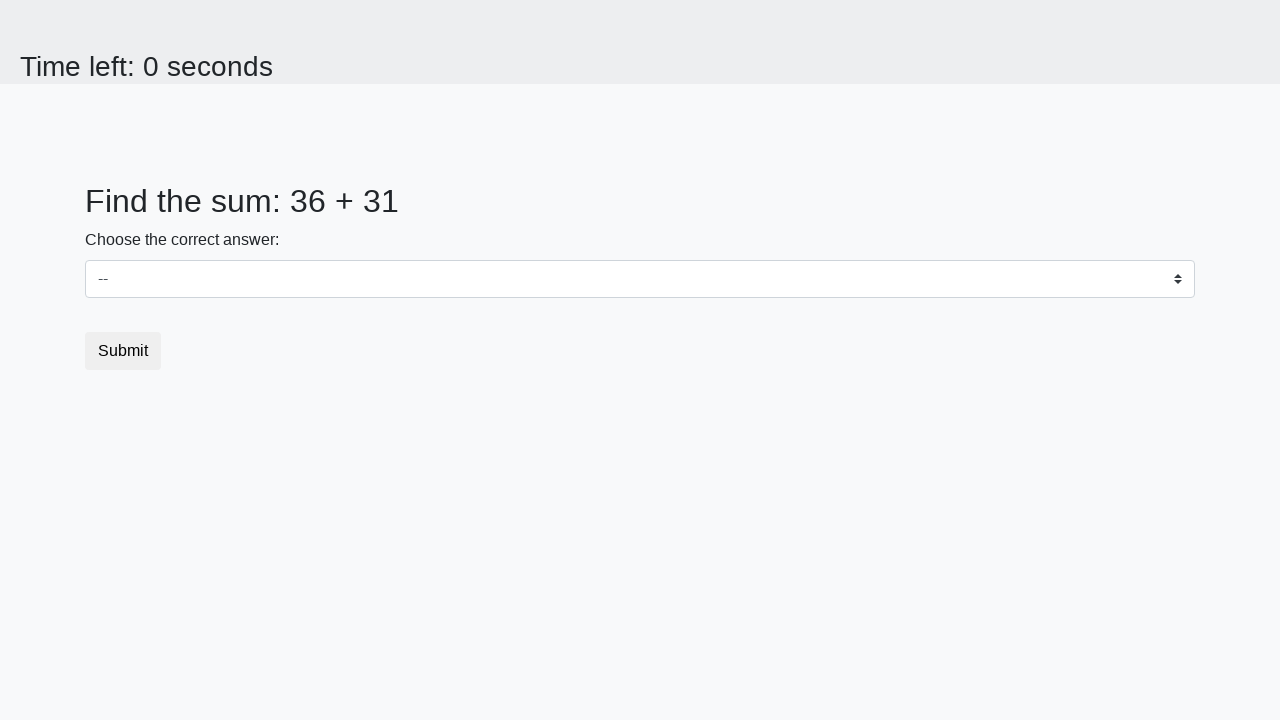

Selected value 67 from dropdown on select
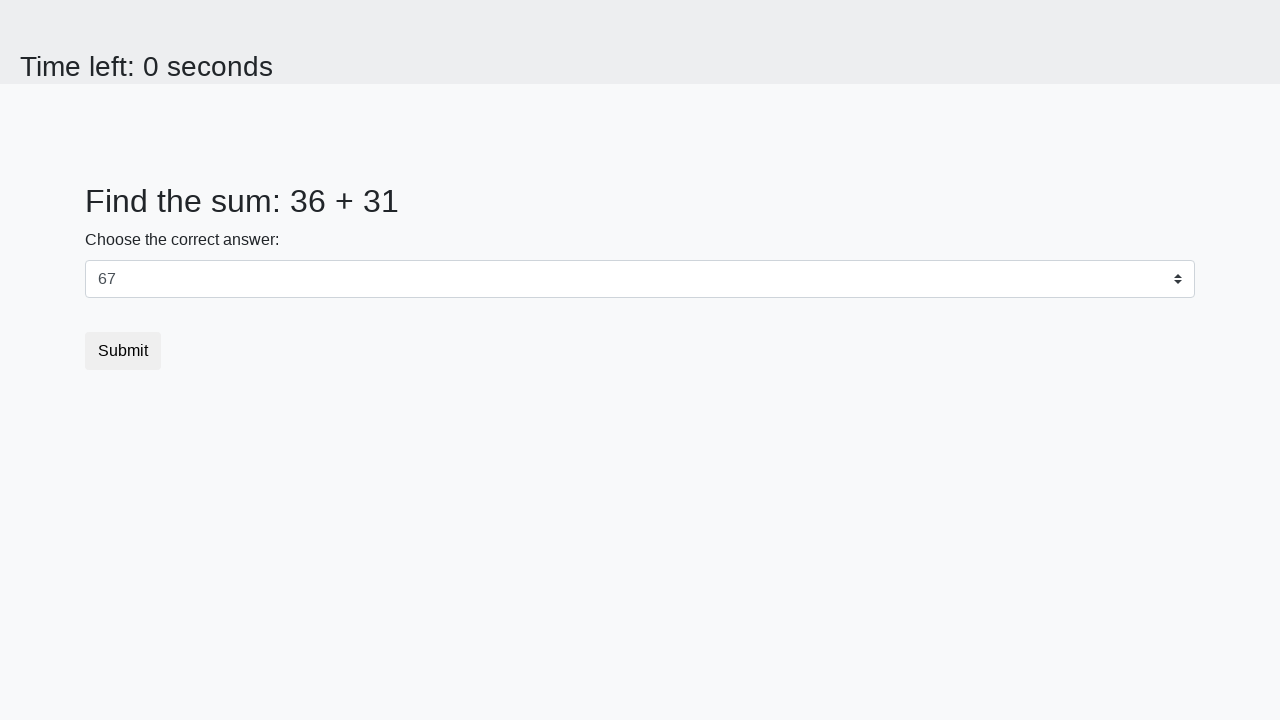

Clicked submit button to submit the form at (123, 351) on button[type='submit']
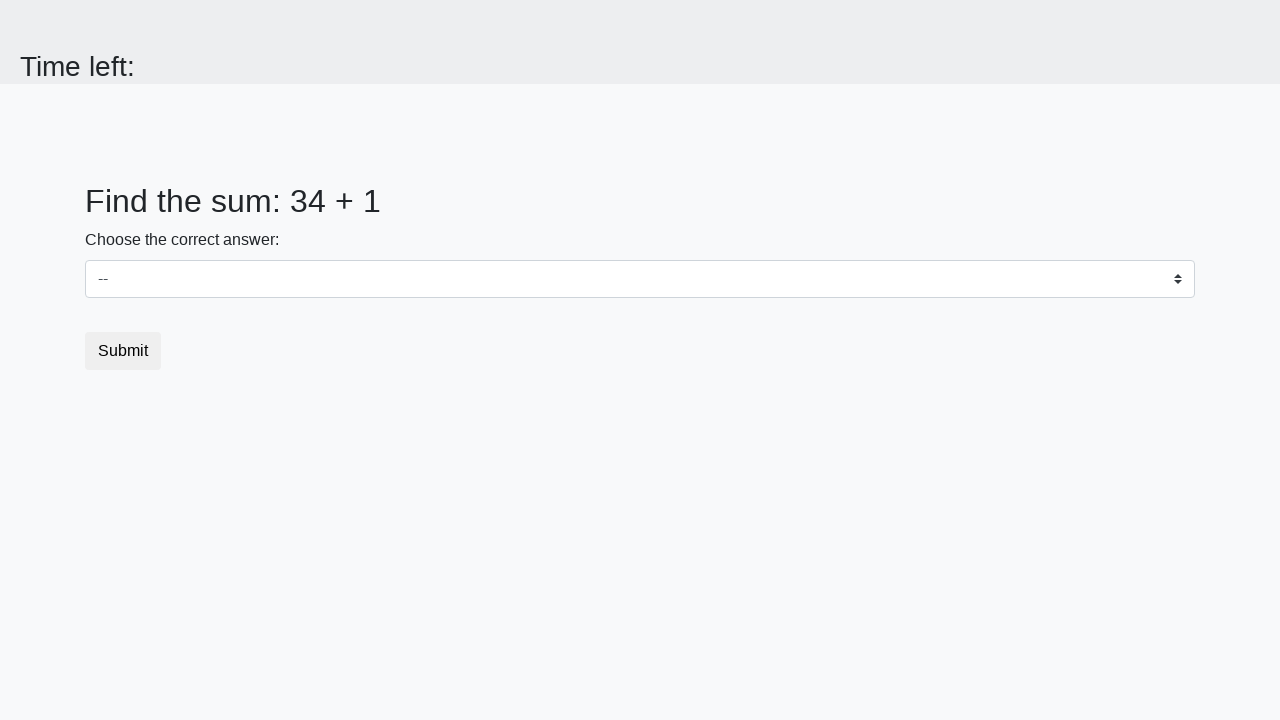

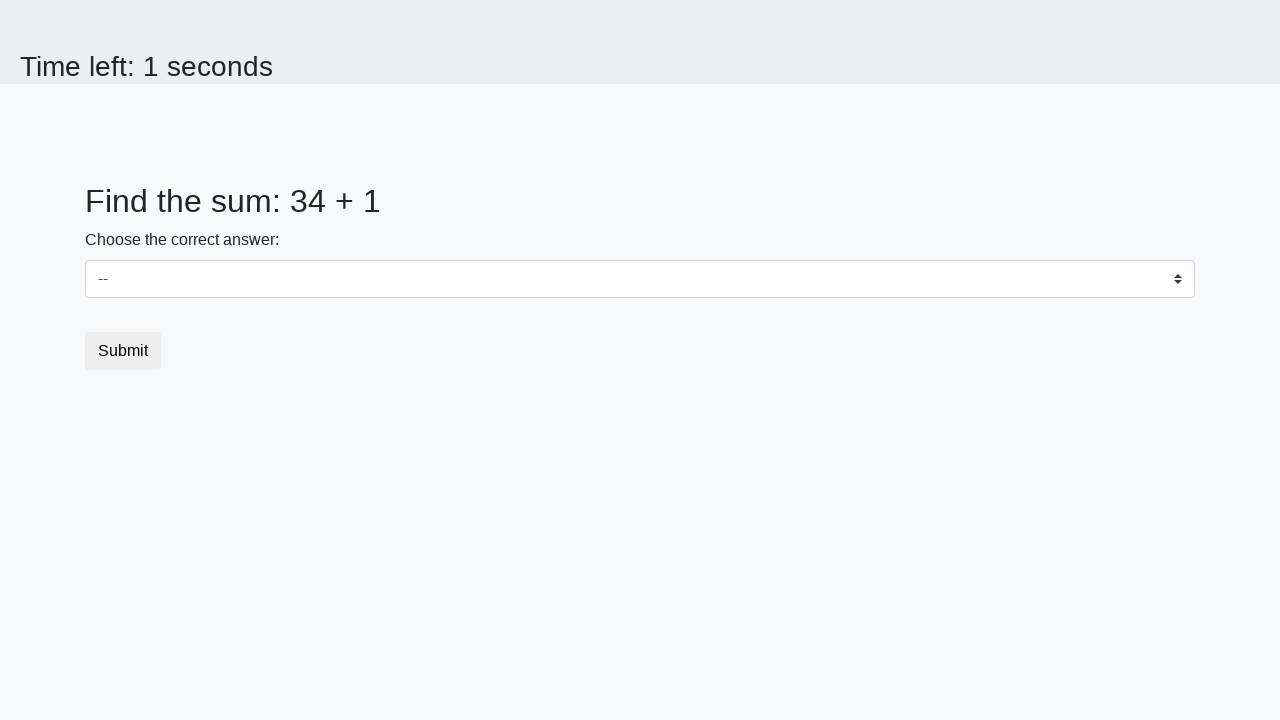